Tests checkbox handling functionality by checking single and multiple checkboxes, verifying their checked states, and then unchecking them

Starting URL: https://testautomationpractice.blogspot.com/

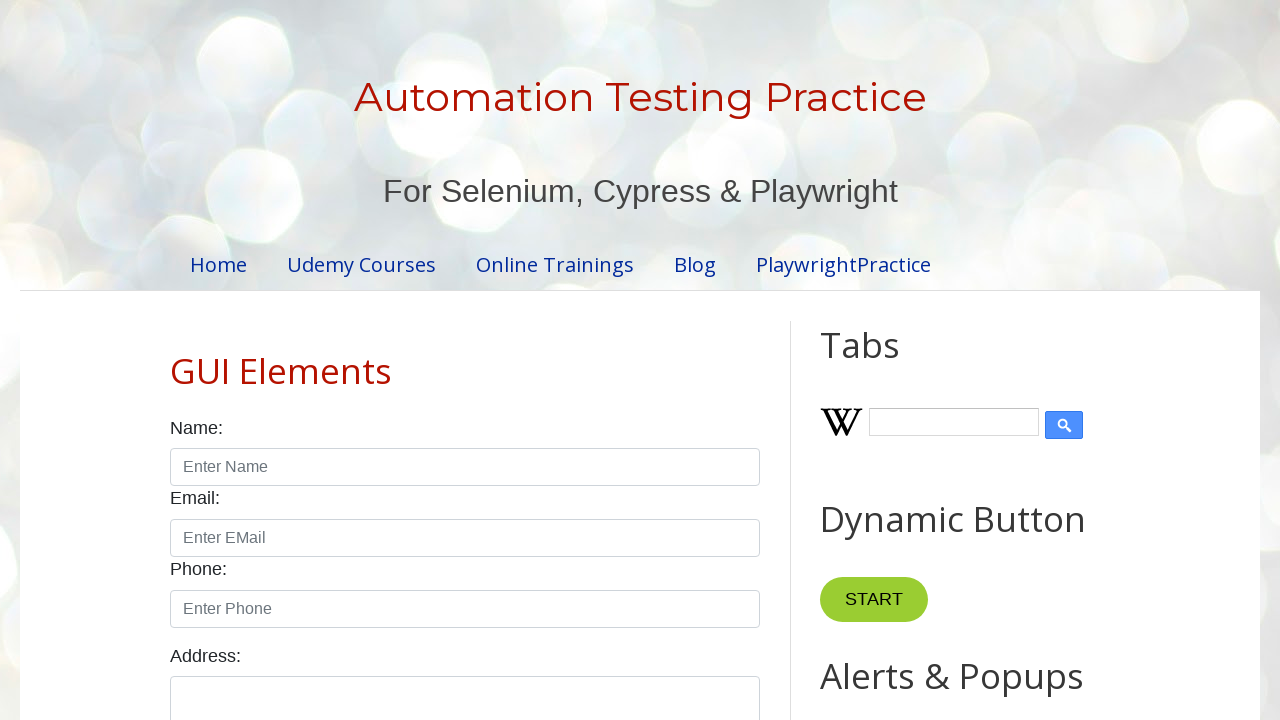

Checked Sunday checkbox at (176, 360) on xpath=//input[@id='sunday']
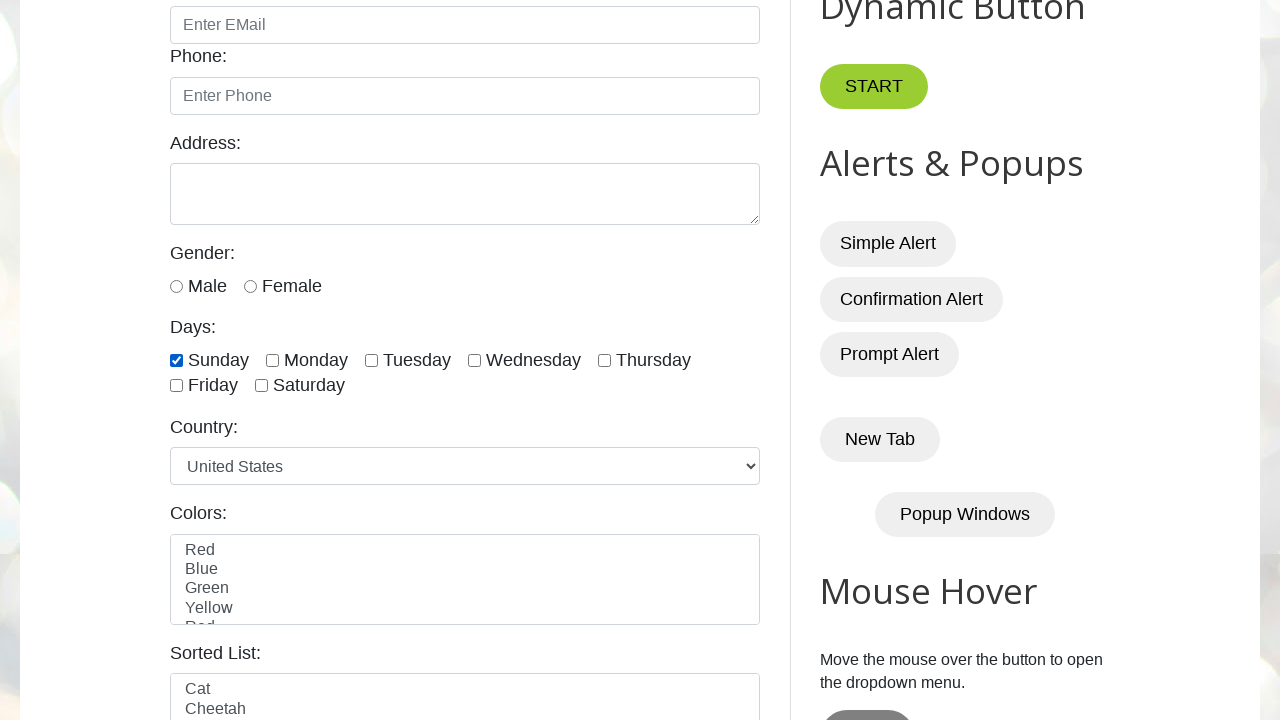

Verified Sunday checkbox is checked
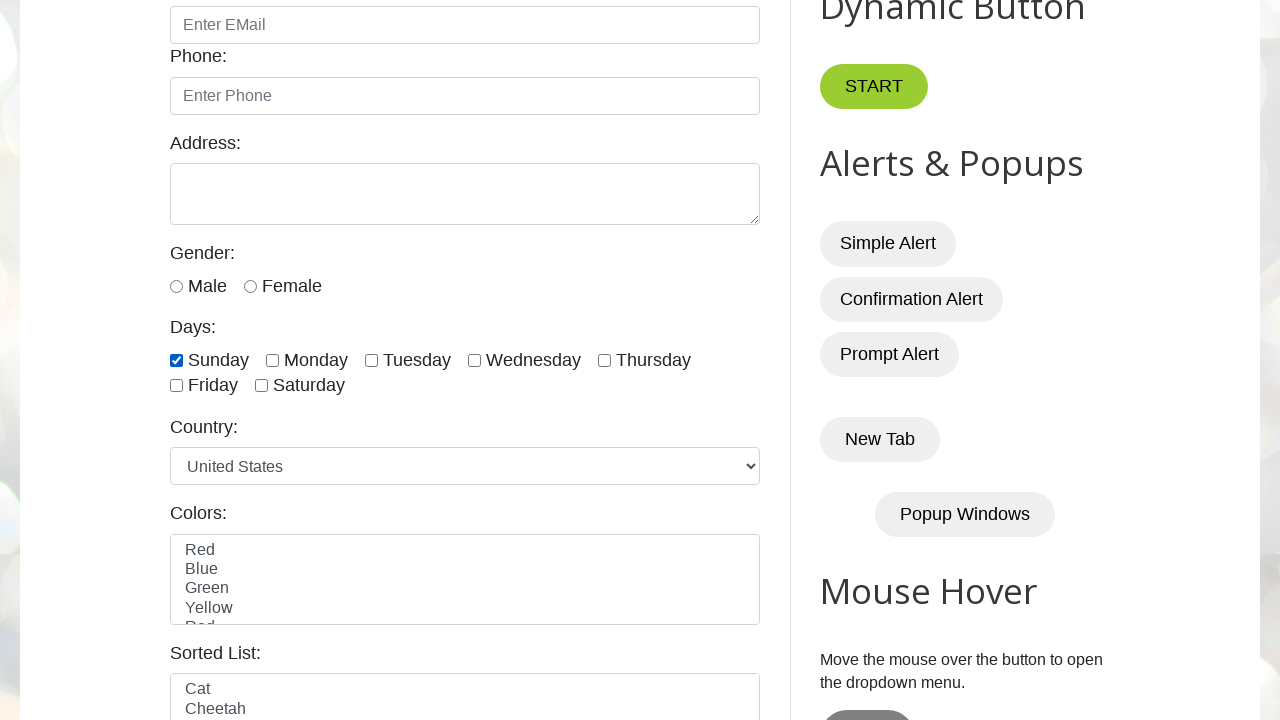

Checked checkbox: //input[@id='sunday'] on //input[@id='sunday']
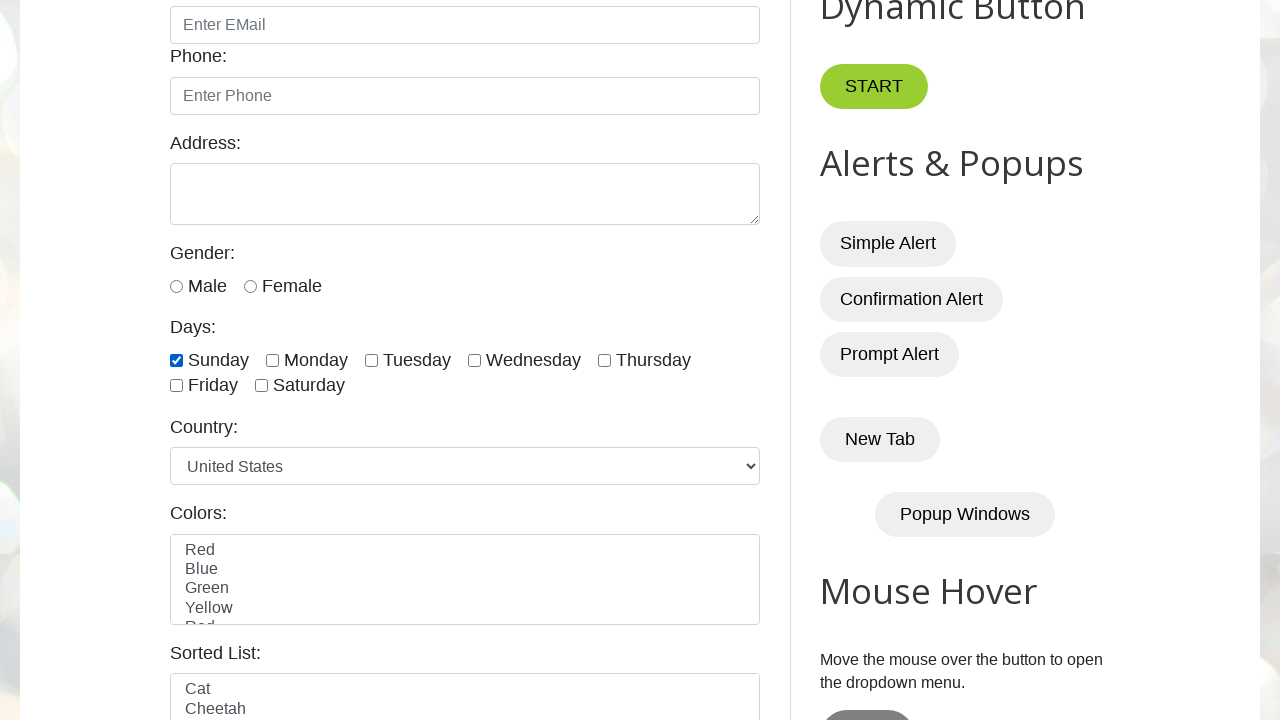

Checked checkbox: //input[@id='tuesday'] at (372, 360) on //input[@id='tuesday']
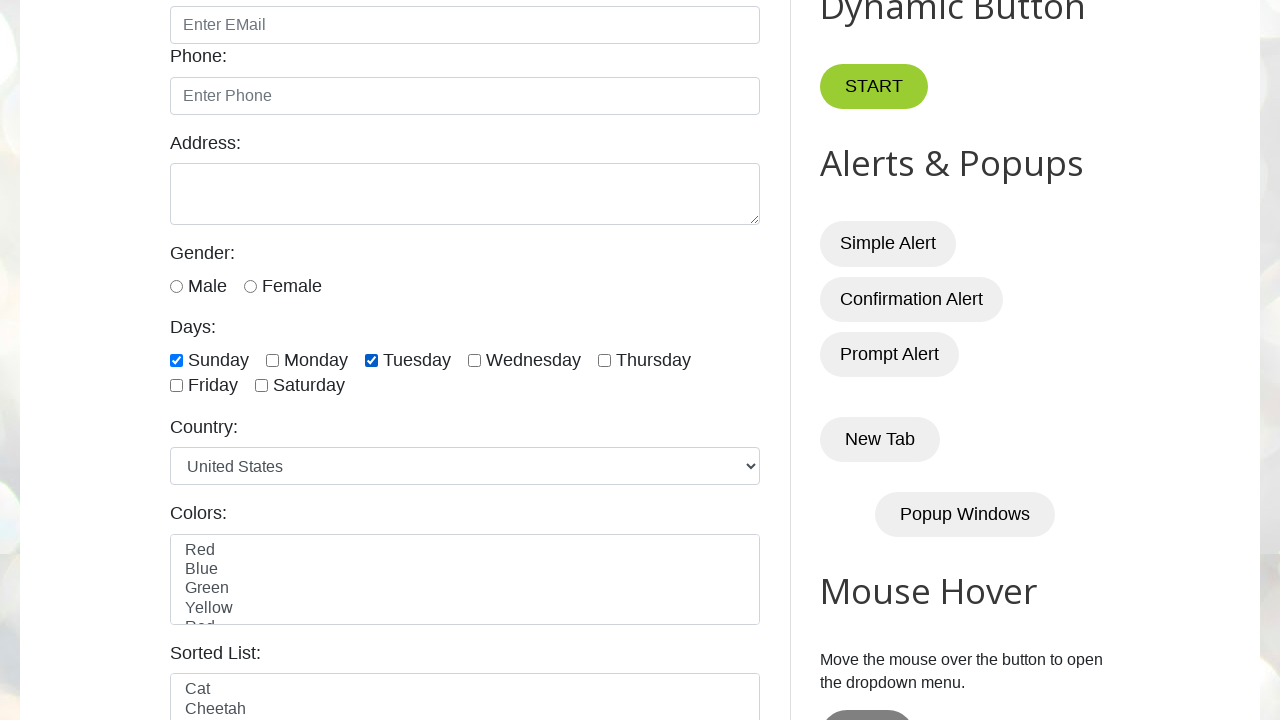

Checked checkbox: //input[@id='friday'] at (176, 386) on //input[@id='friday']
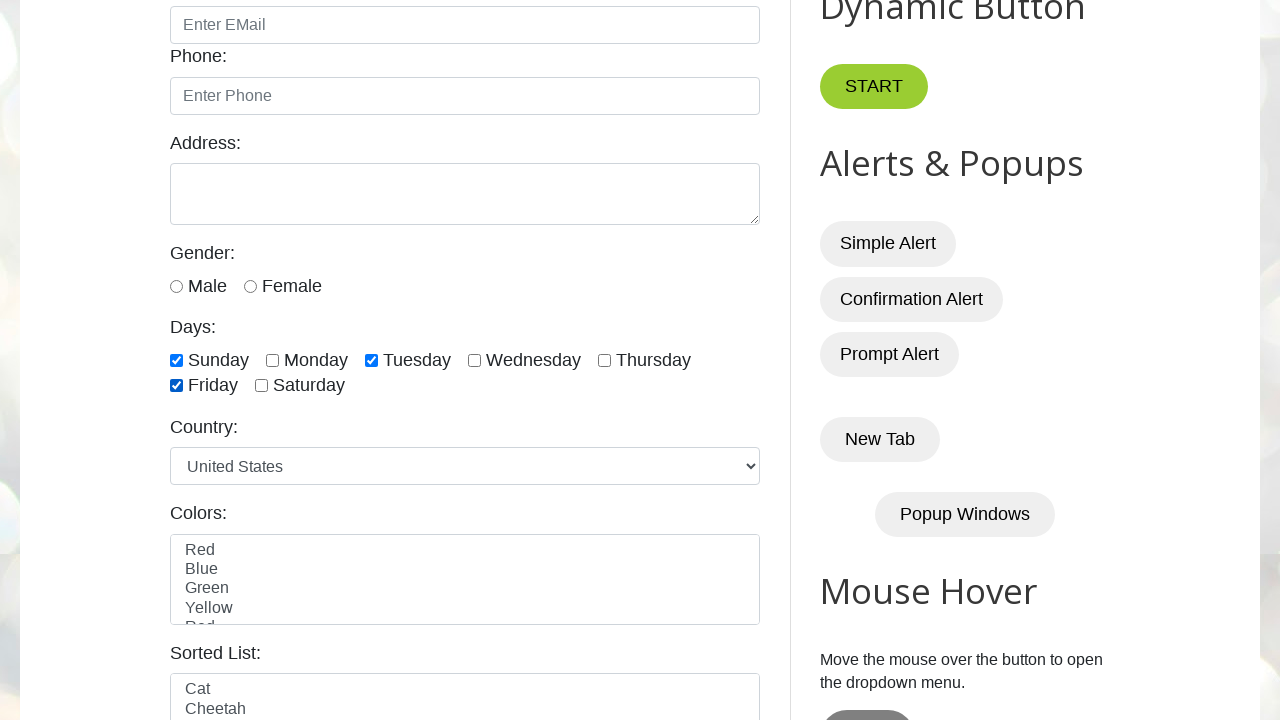

Unchecked checkbox: //input[@id='sunday'] at (176, 360) on //input[@id='sunday']
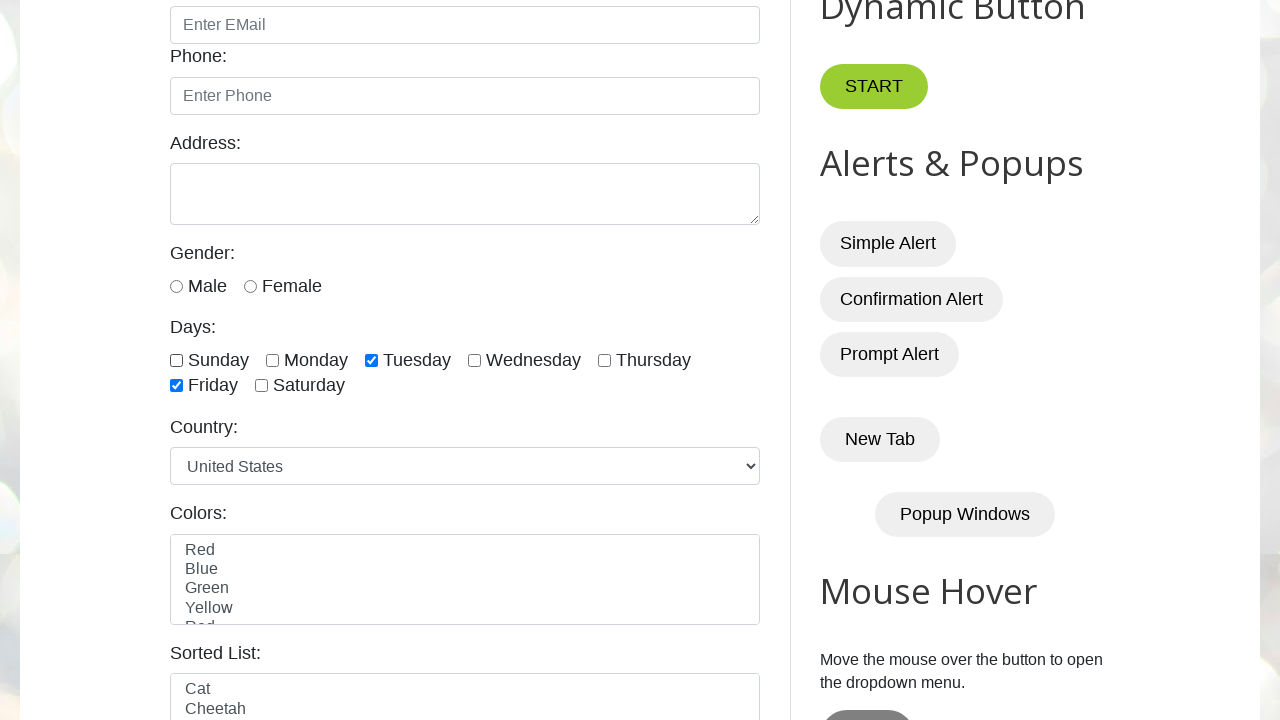

Unchecked checkbox: //input[@id='tuesday'] at (372, 360) on //input[@id='tuesday']
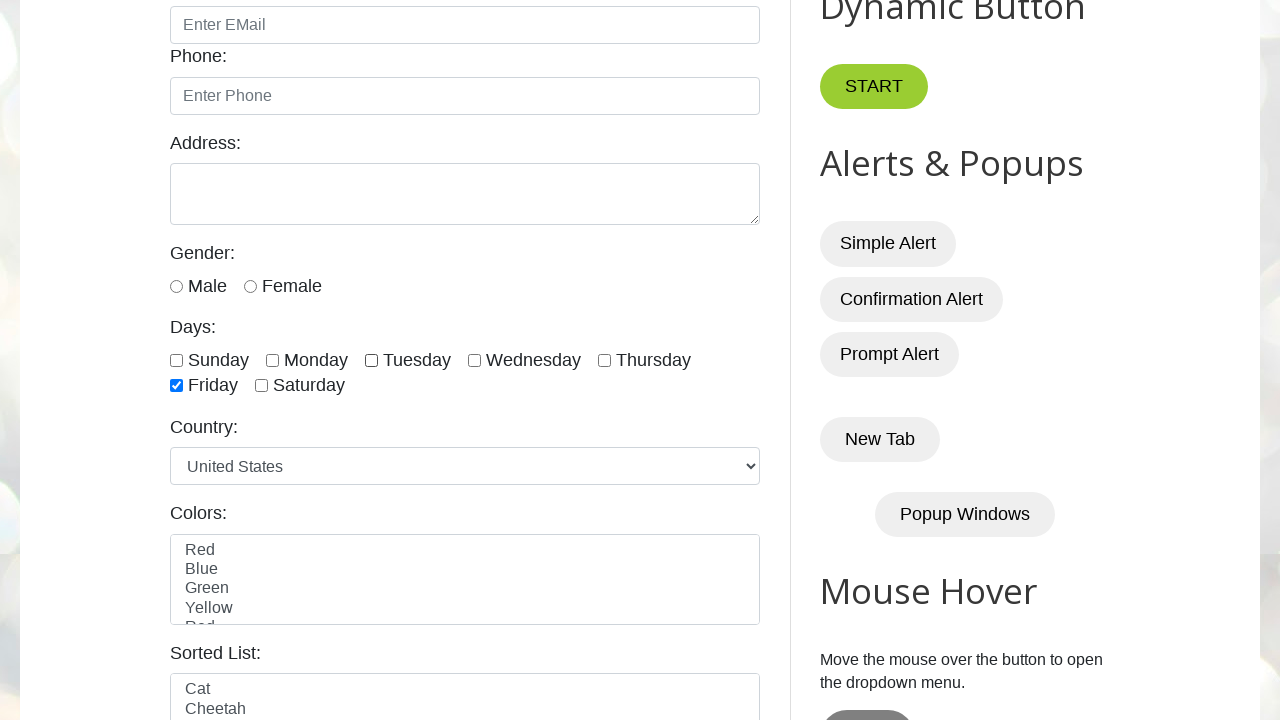

Unchecked checkbox: //input[@id='friday'] at (176, 386) on //input[@id='friday']
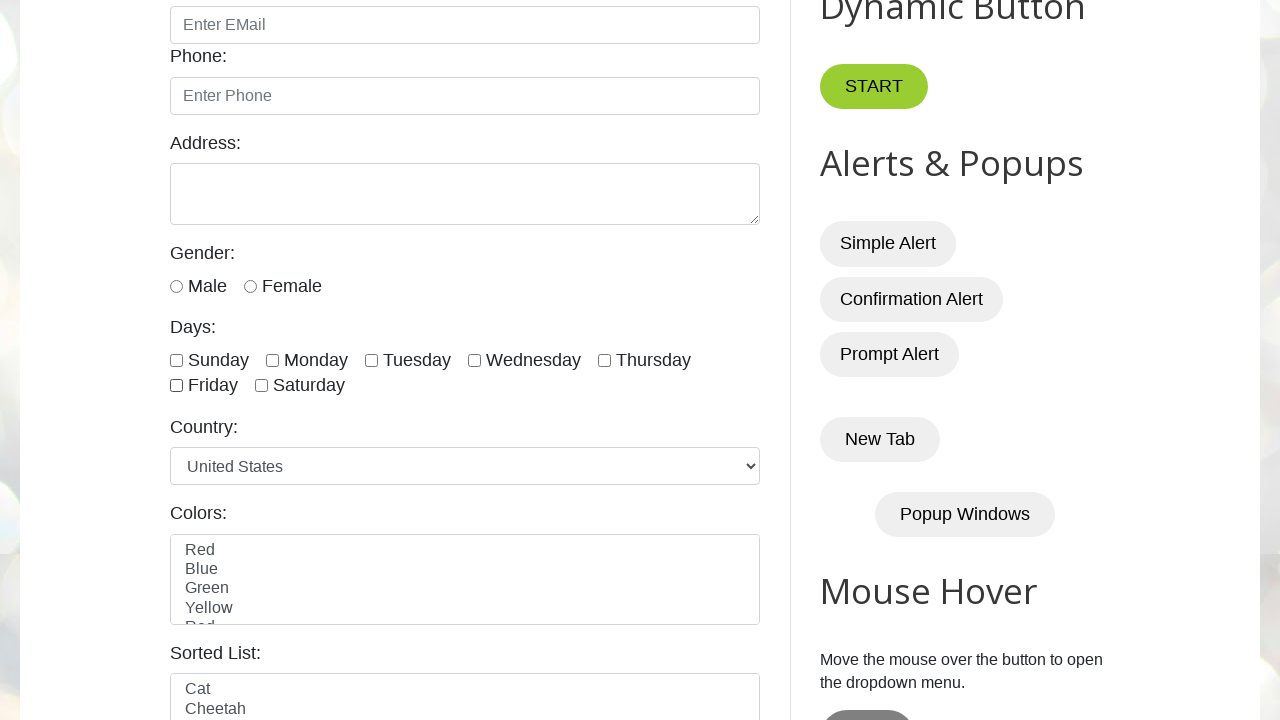

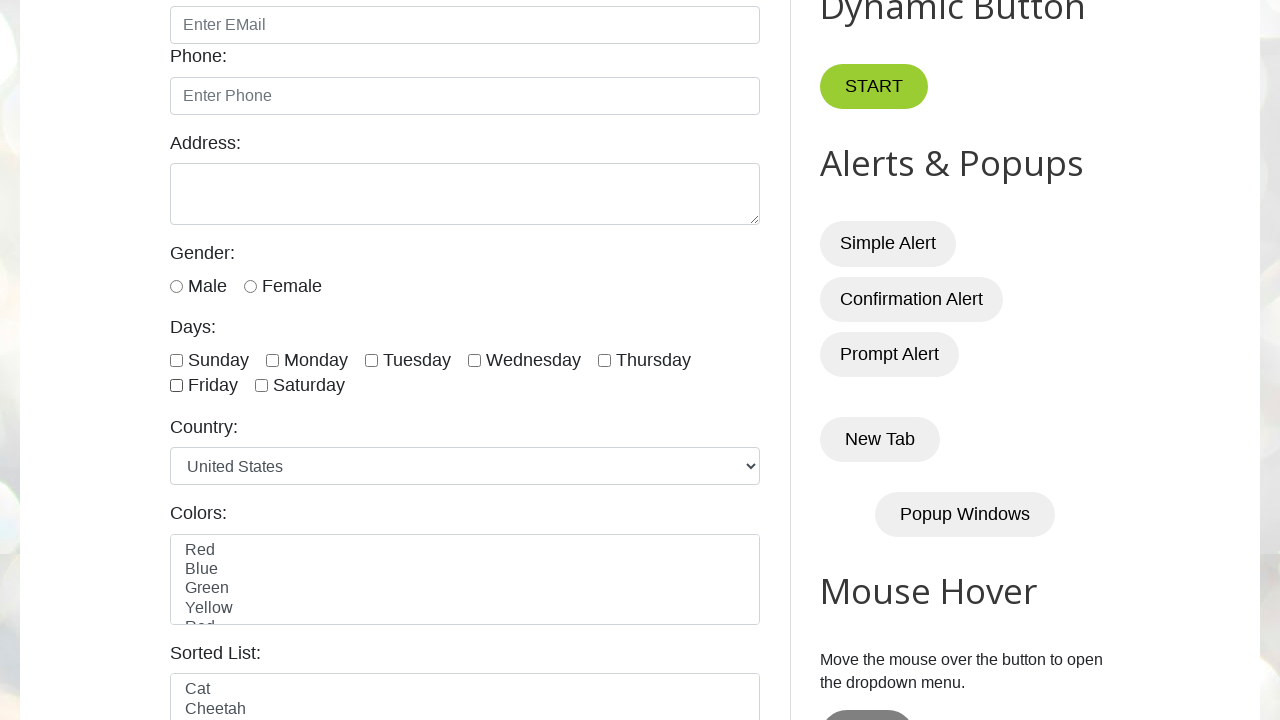